Tests menu hover functionality by moving the mouse over main menu item 2 and then hovering over a submenu item

Starting URL: https://demoqa.com/menu

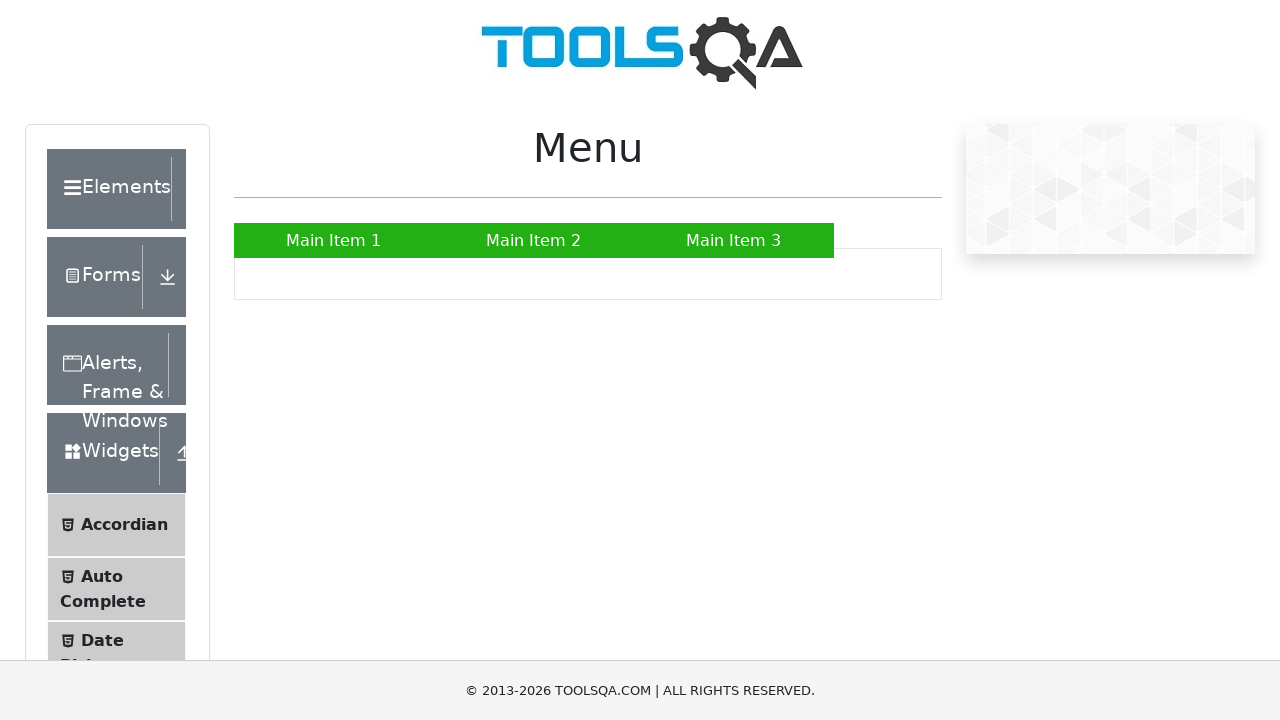

Hovered over Main Item 2 in the menu at (534, 240) on xpath=//*[@id="nav"]/li[2]/a
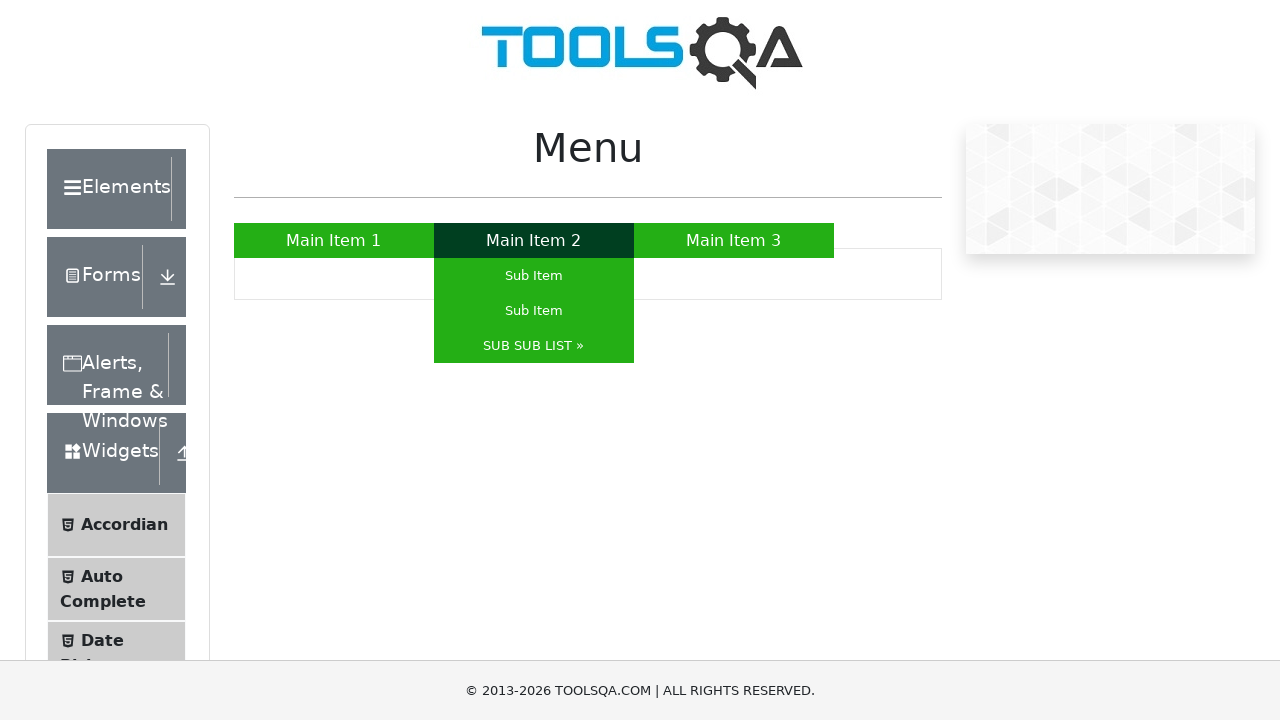

Hovered over submenu item 3 under Main Item 2 at (534, 346) on xpath=//*[@id="nav"]/li[2]/ul/li[3]/a
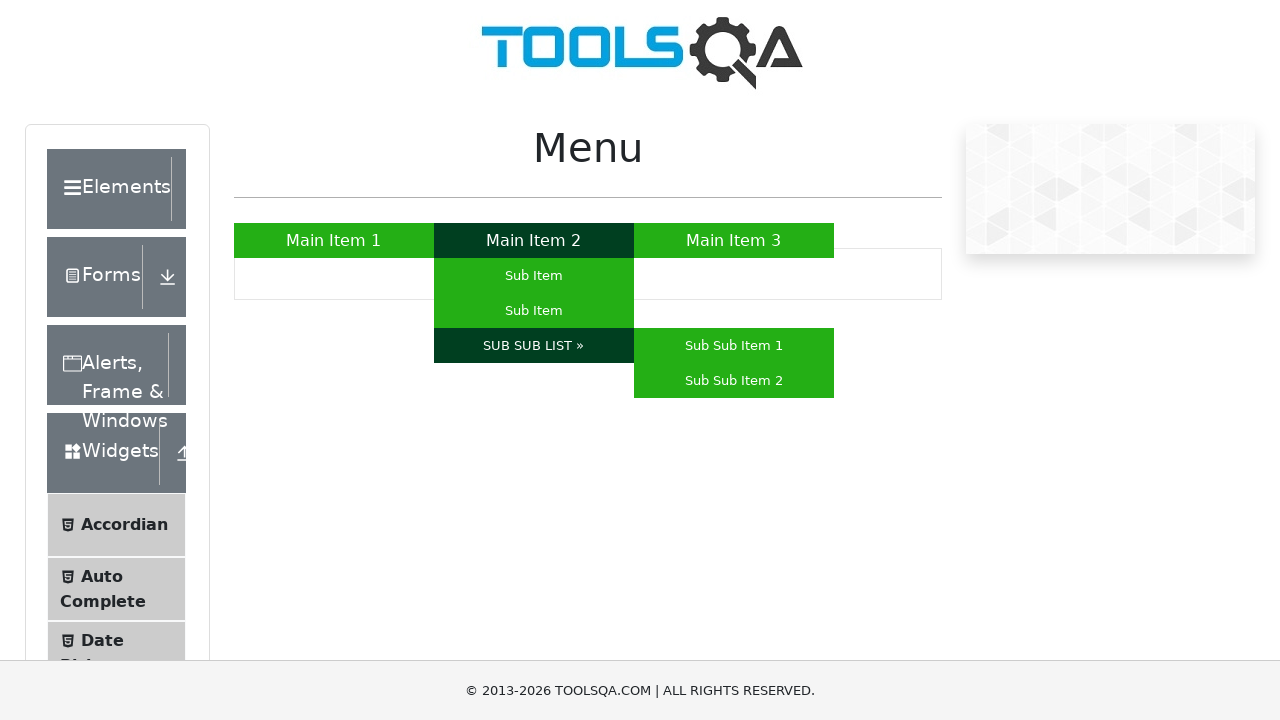

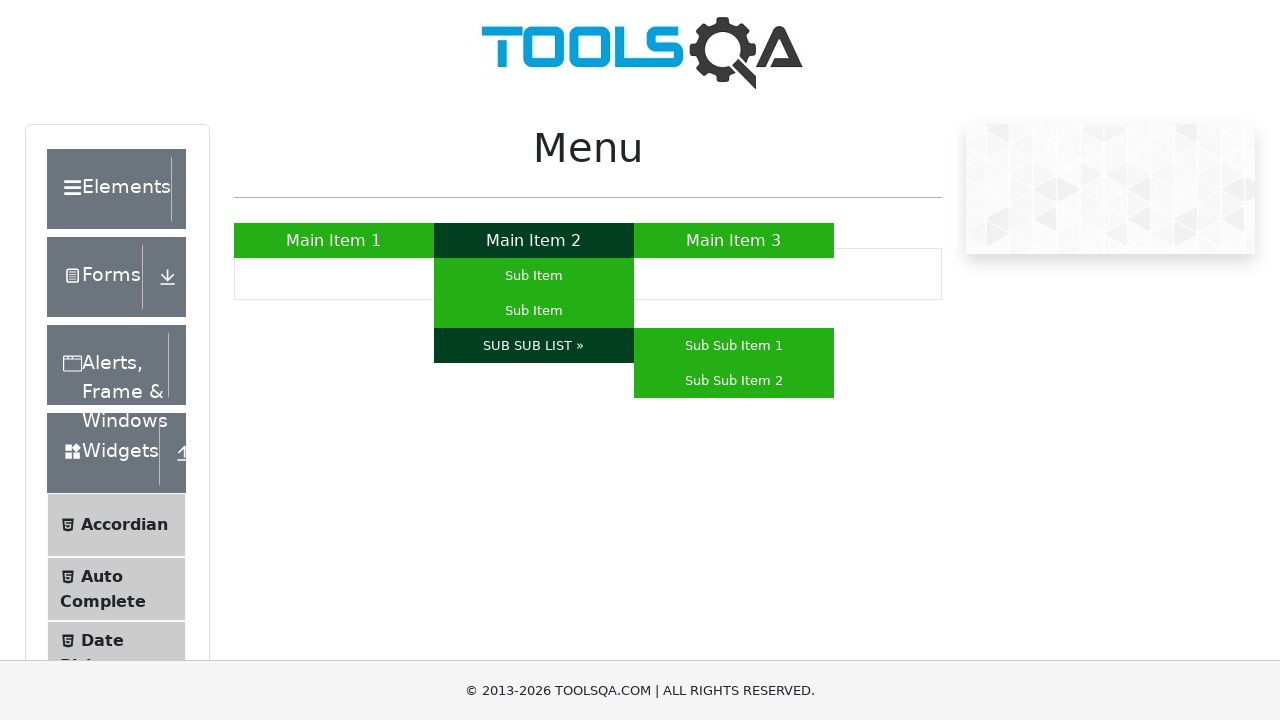